Tests the text box form by filling in all fields, submitting, and verifying the current address output is displayed correctly.

Starting URL: https://demoqa.com/text-box

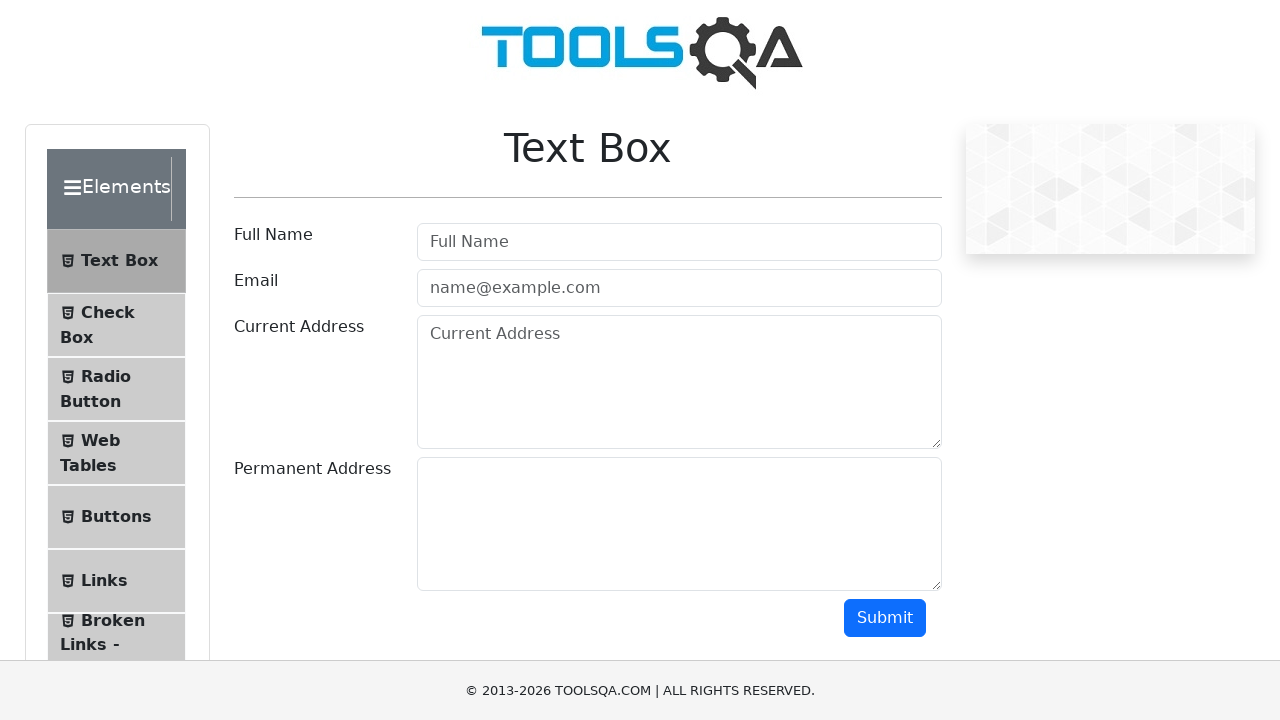

Located all form control input fields
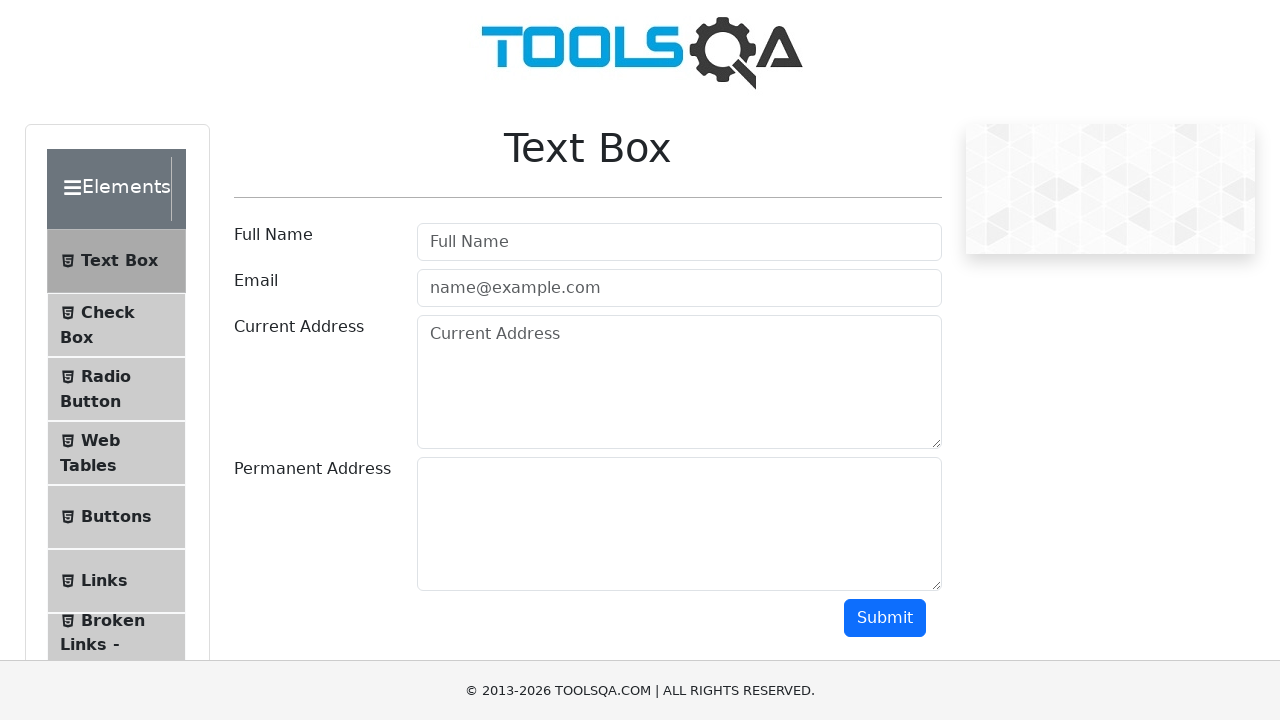

Filled name field with 'Sarah Williams' on .form-control >> nth=0
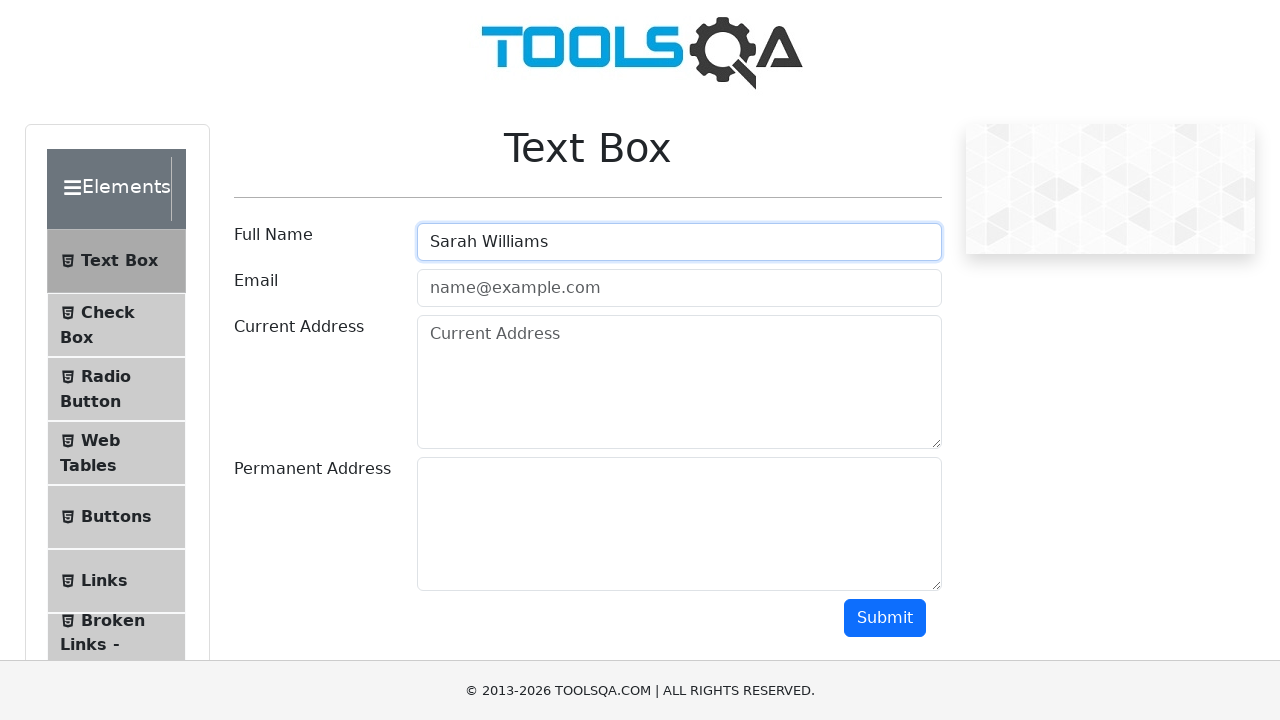

Filled email field with 'sarah.williams@example.org' on .form-control >> nth=1
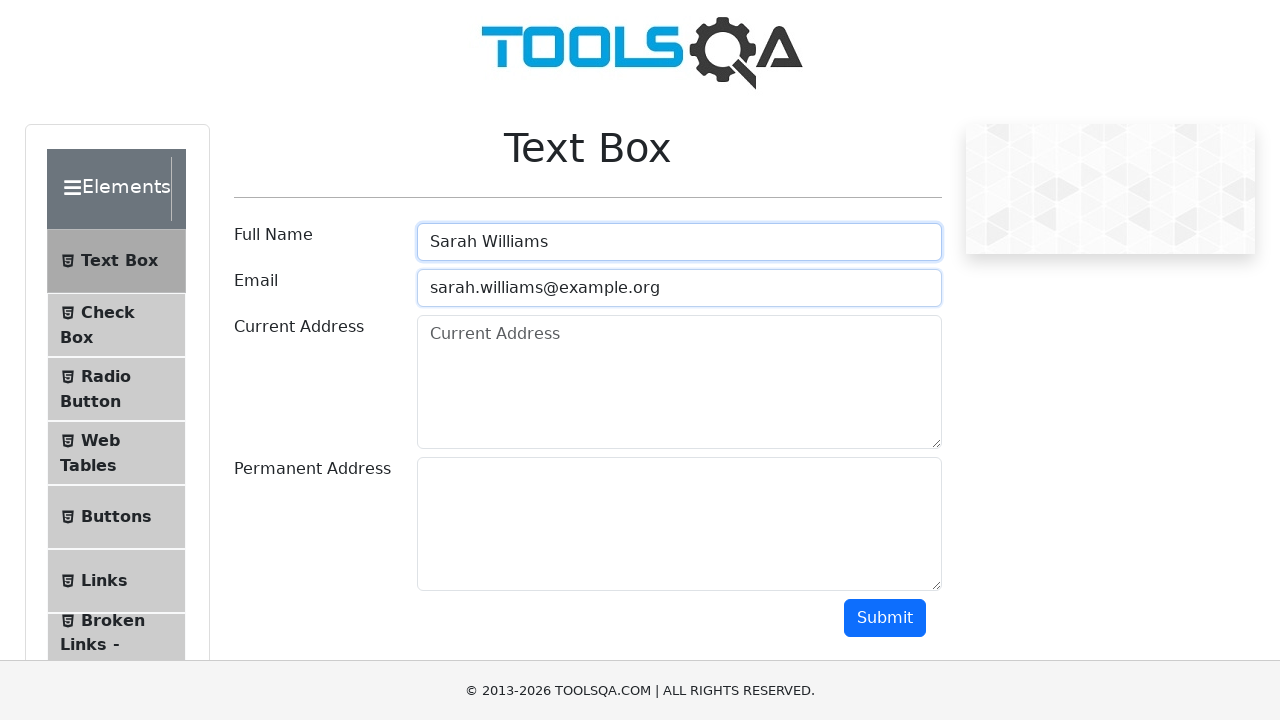

Filled current address field with '789 Pine Road, Chicago, IL 60601' on .form-control >> nth=2
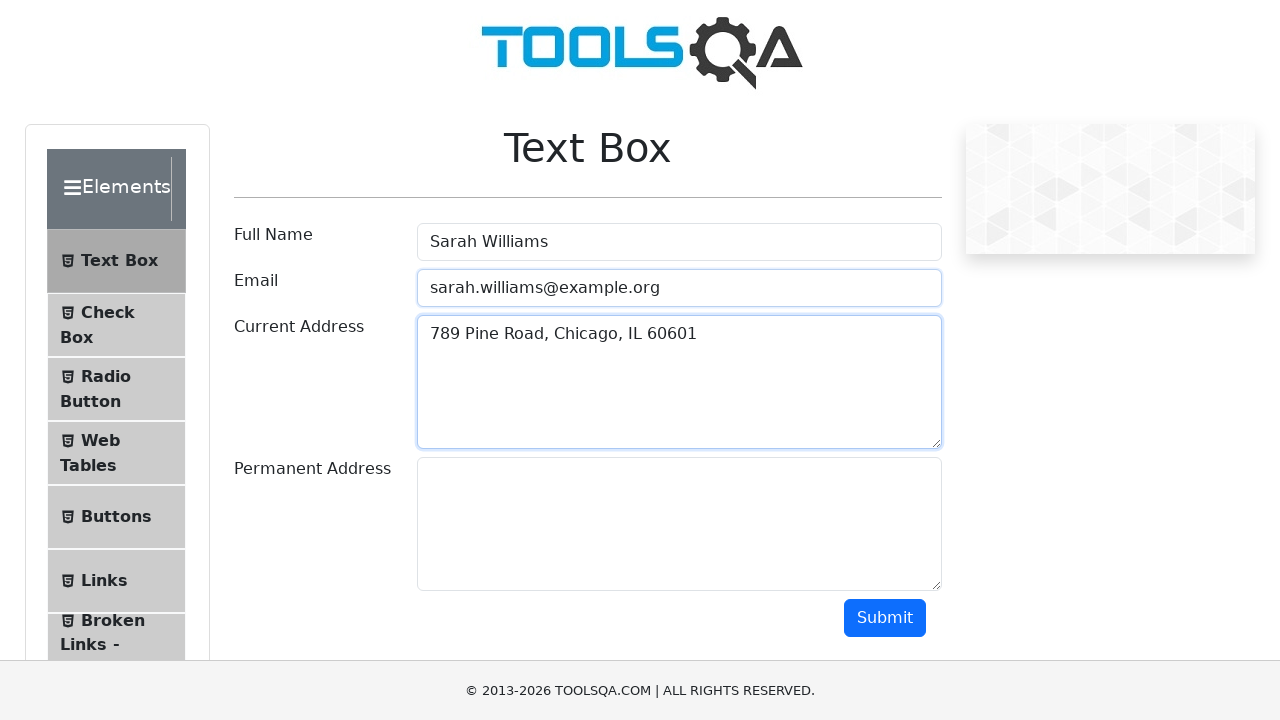

Filled permanent address field with '321 Elm Street, Houston, TX 77001' on .form-control >> nth=3
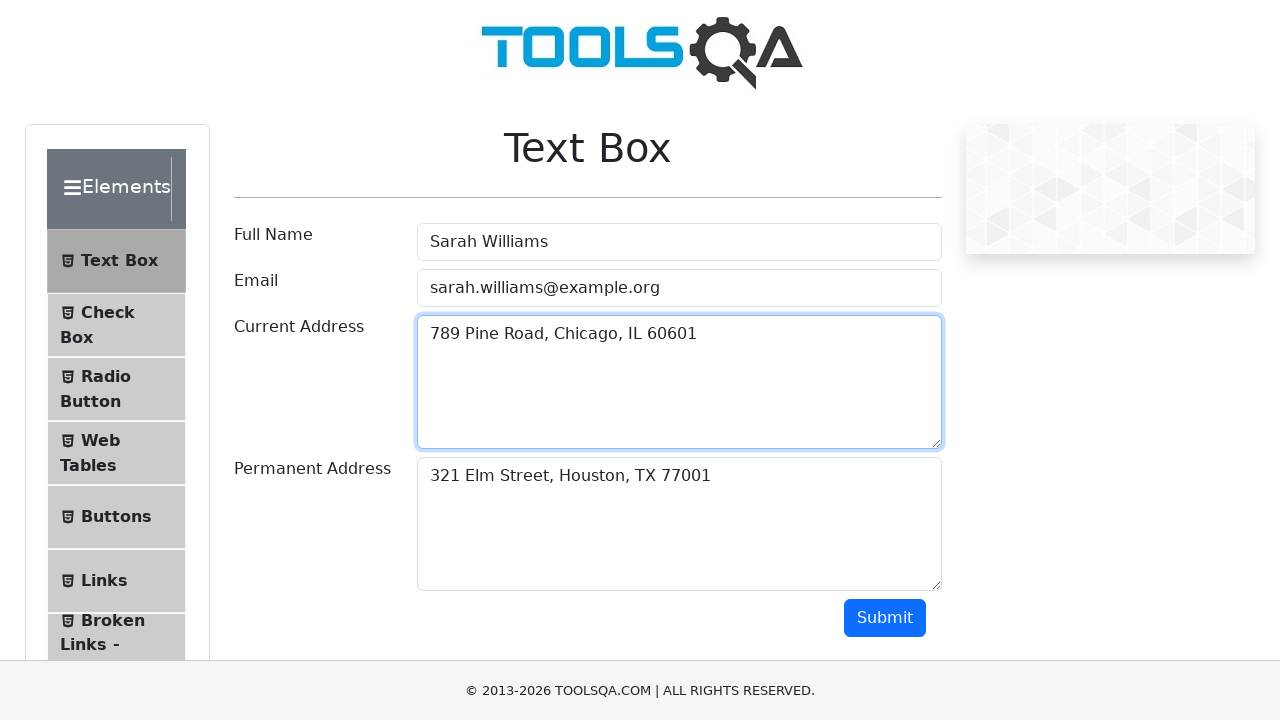

Clicked submit button to submit the form at (885, 618) on #submit
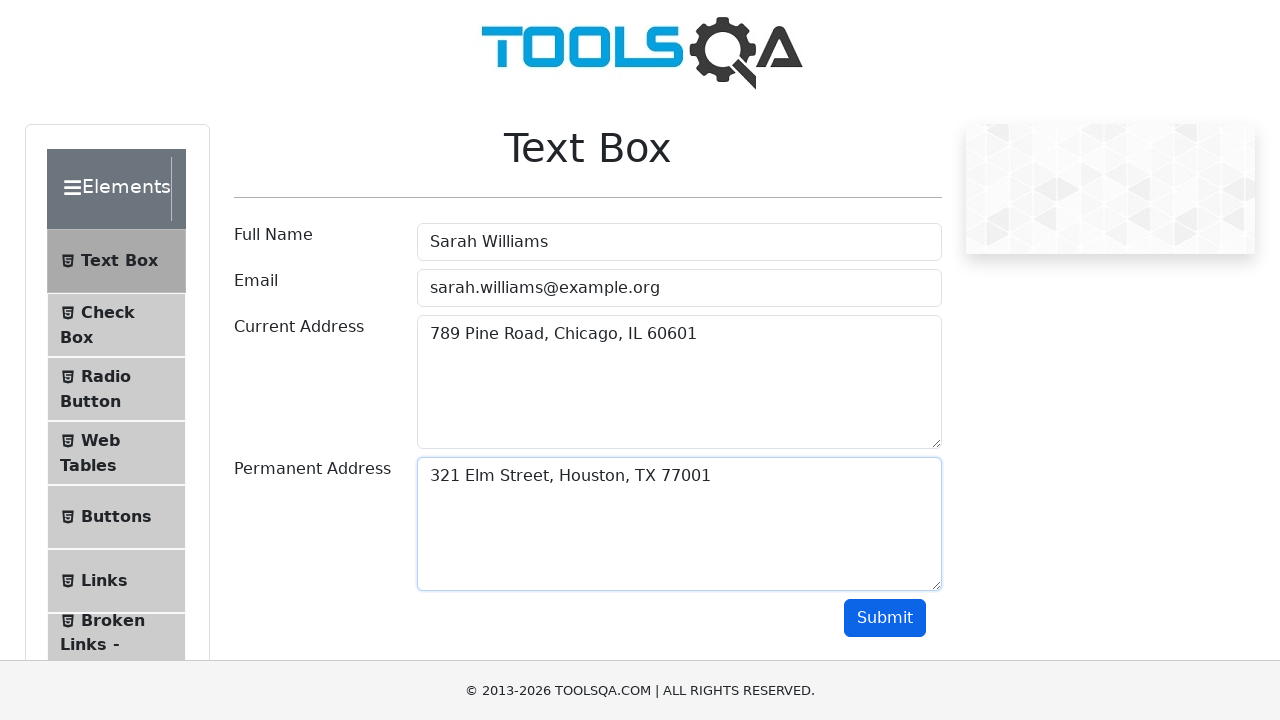

Output section appeared after form submission
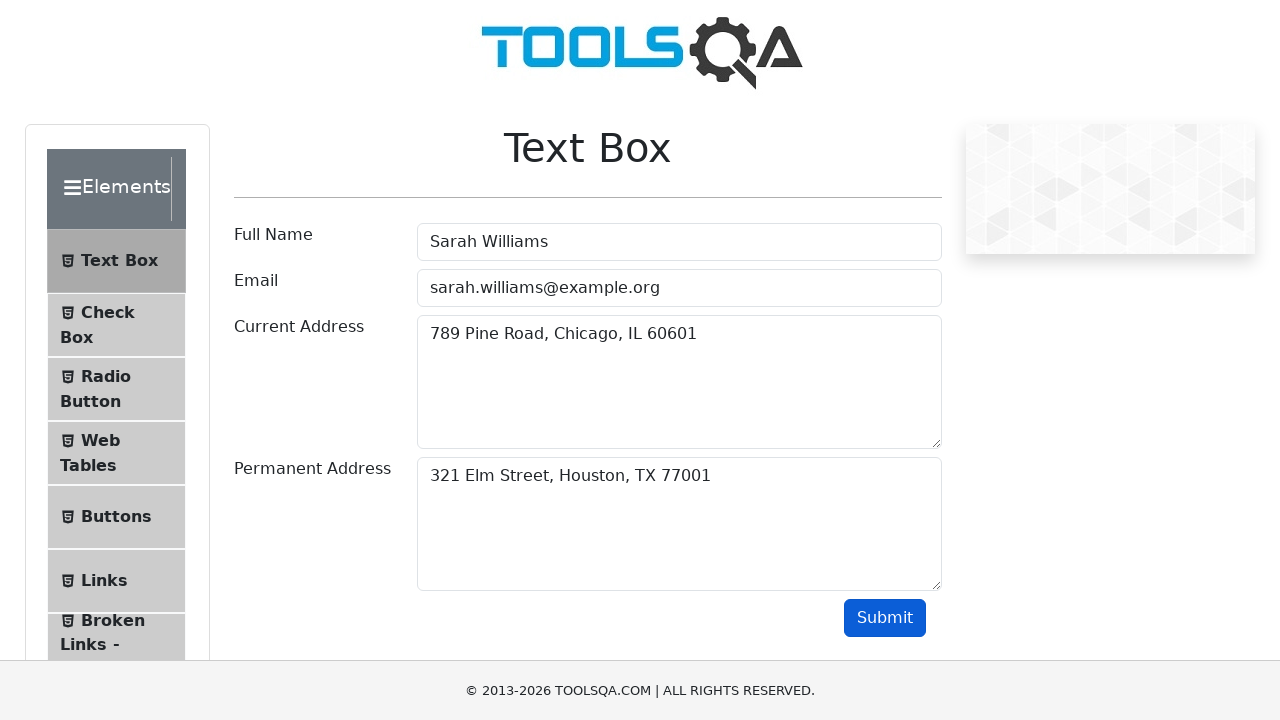

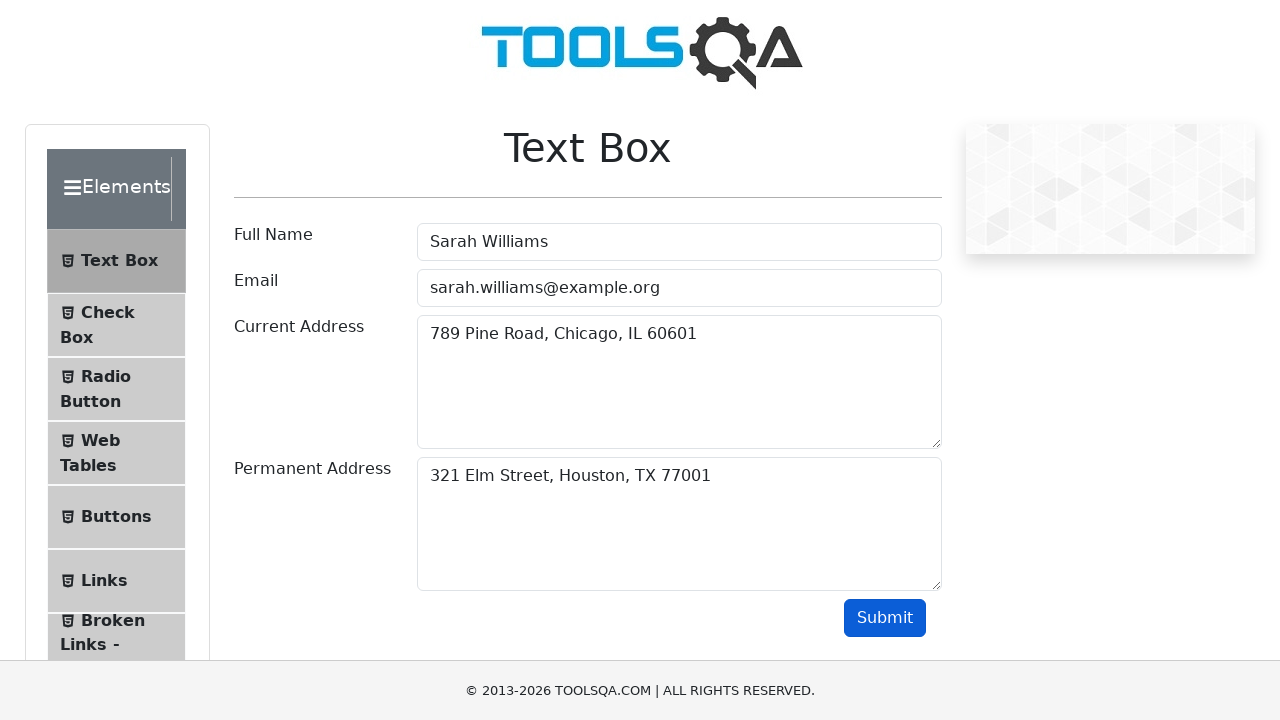